Tests iframe functionality by navigating to the iframe page, switching into the iframe to read content, and switching back to the main content.

Starting URL: https://the-internet.herokuapp.com/

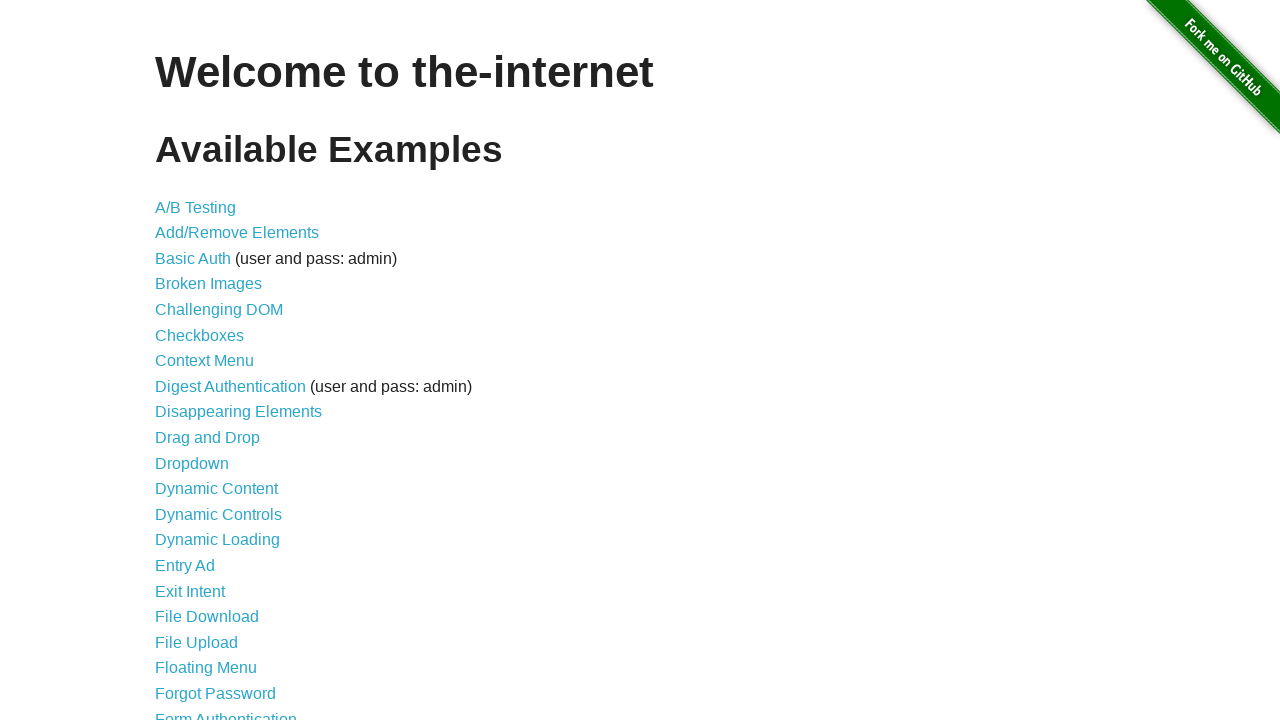

Clicked on frames link at (182, 361) on xpath=//a[@href='/frames']
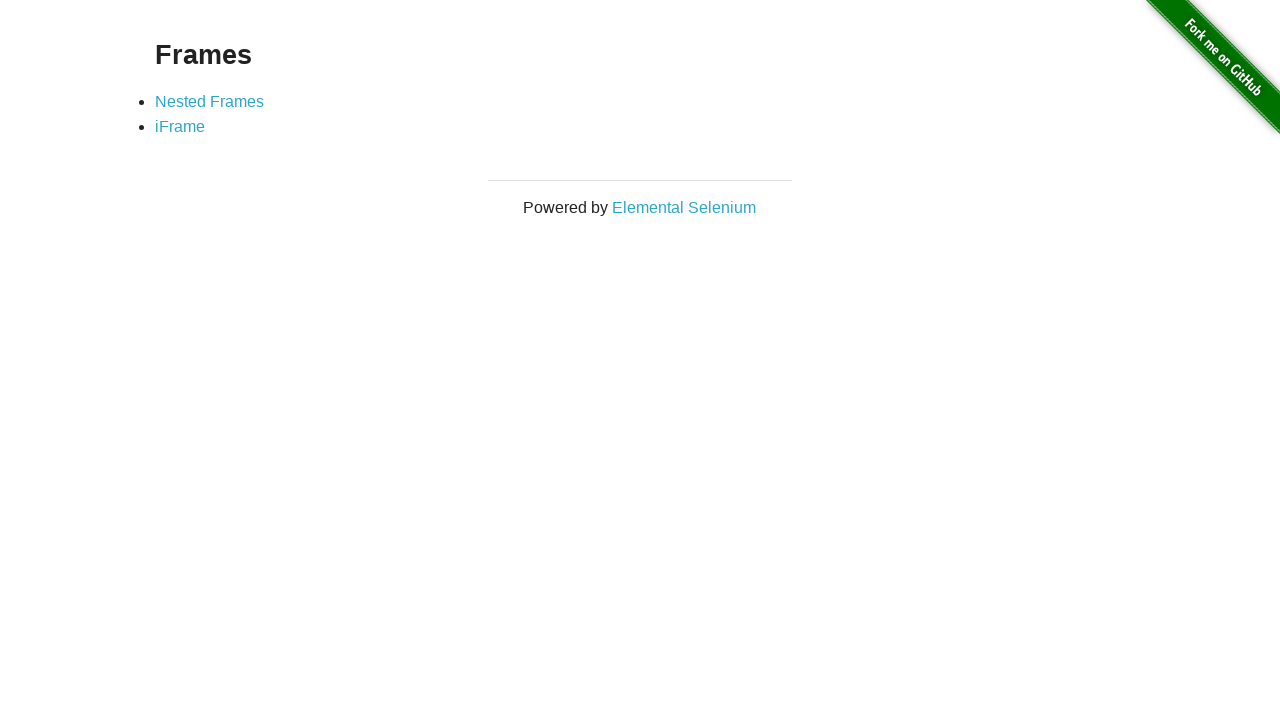

Verified frames page header displays 'Frames'
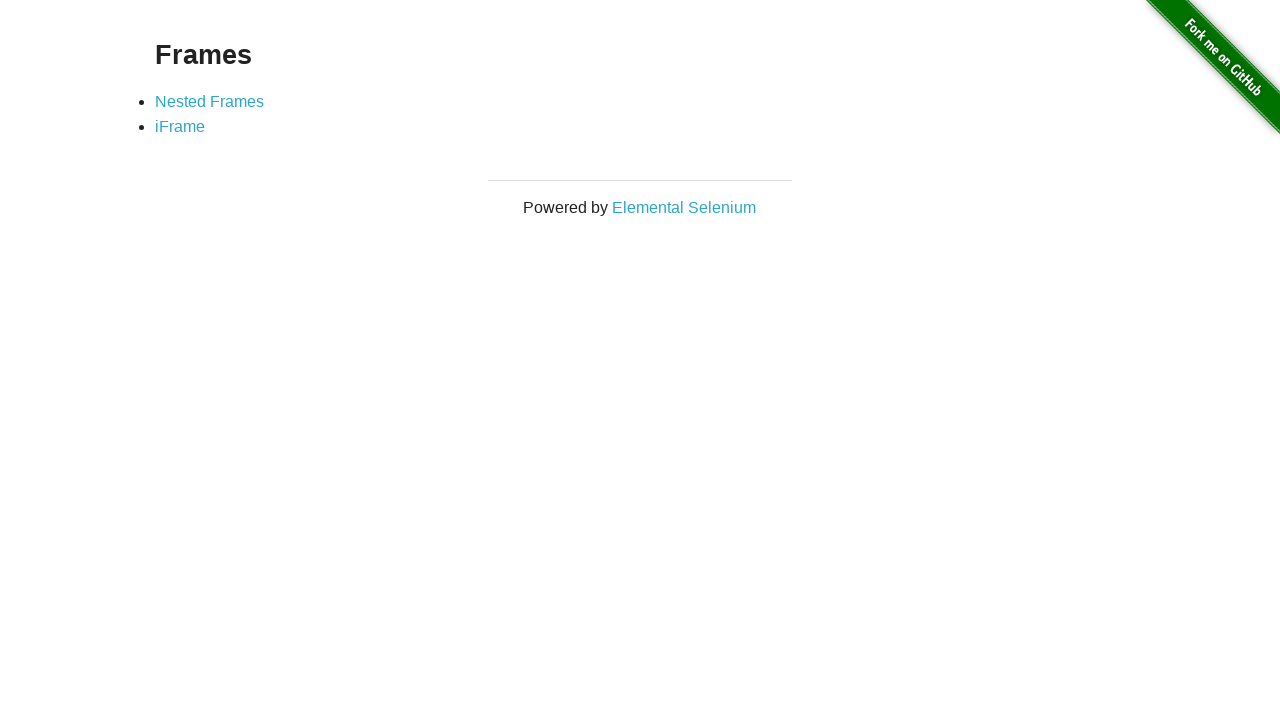

Clicked on iframe link at (180, 127) on xpath=//a[@href='/iframe']
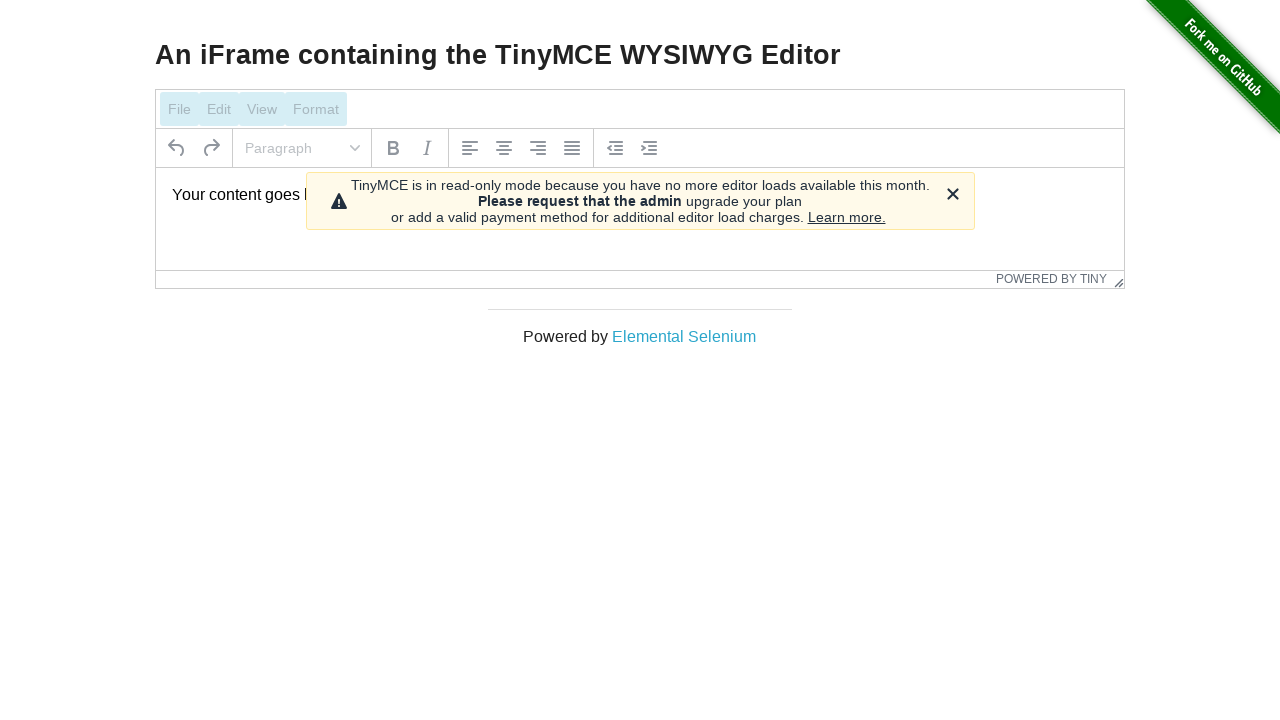

Verified iframe page header displays 'An iFrame containing the TinyMCE WYSIWYG Editor'
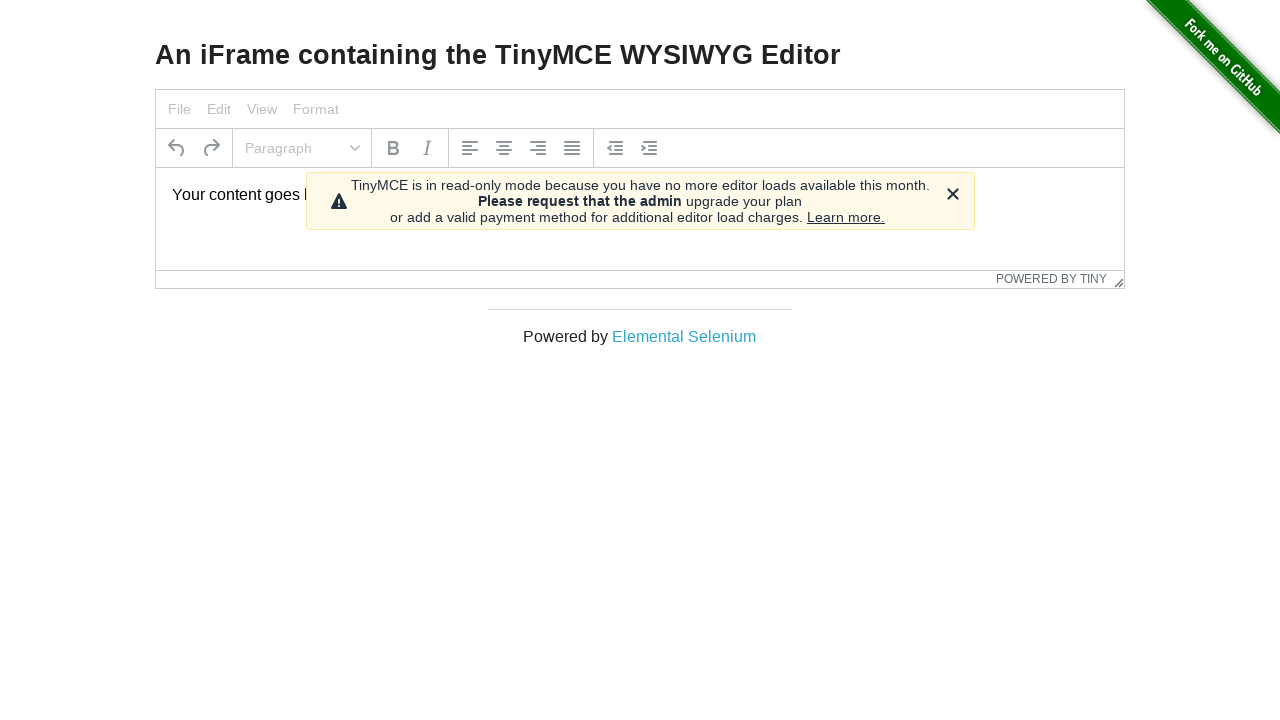

Located iframe element
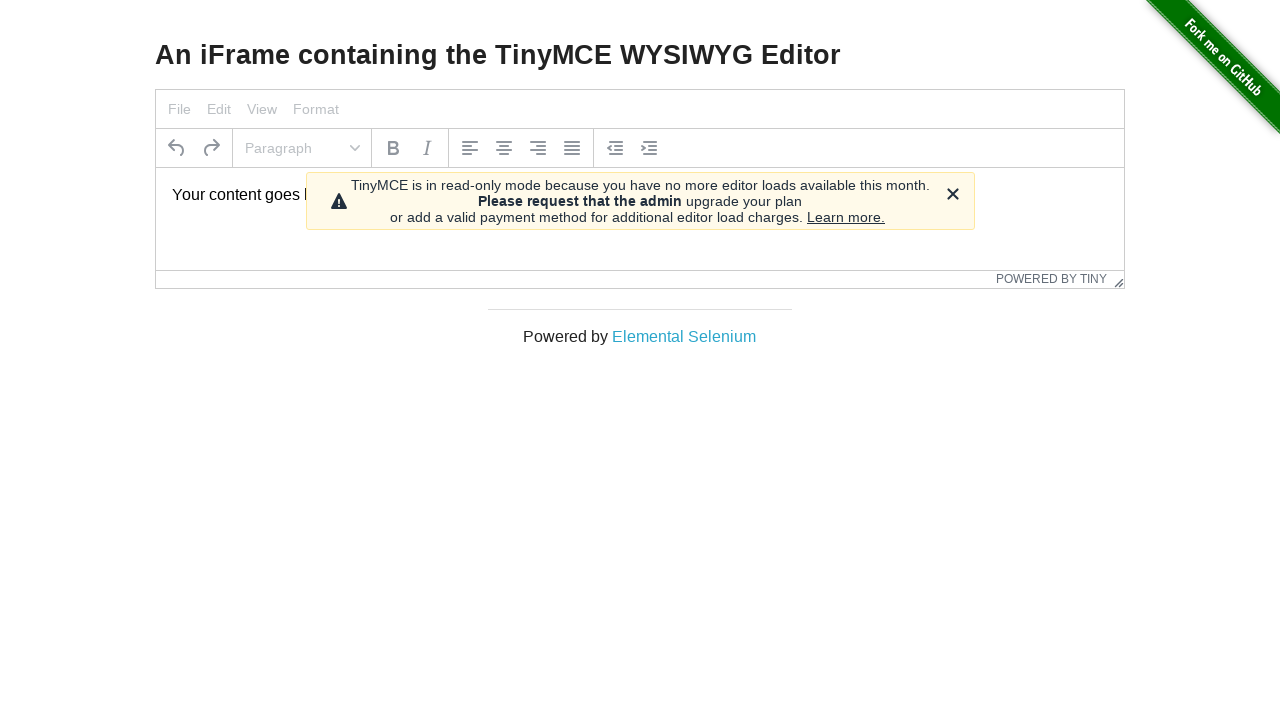

Located paragraph element within iframe
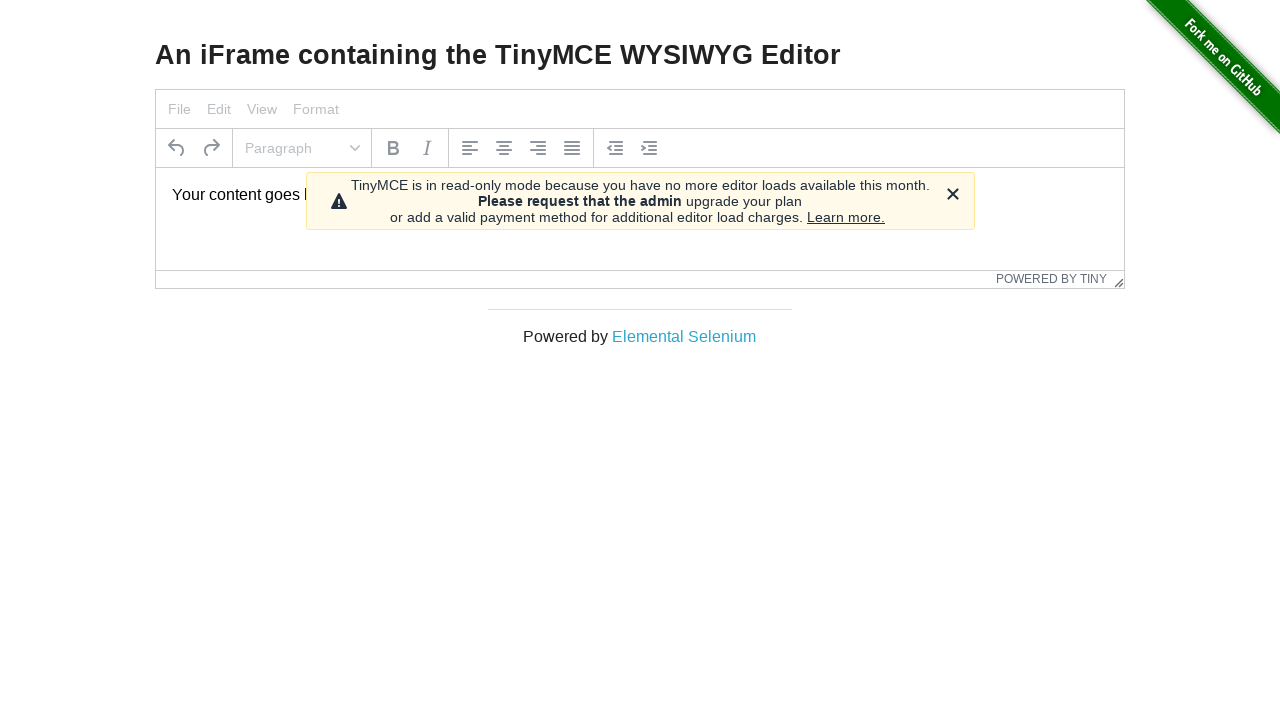

Verified iframe content displays 'Your content goes here.'
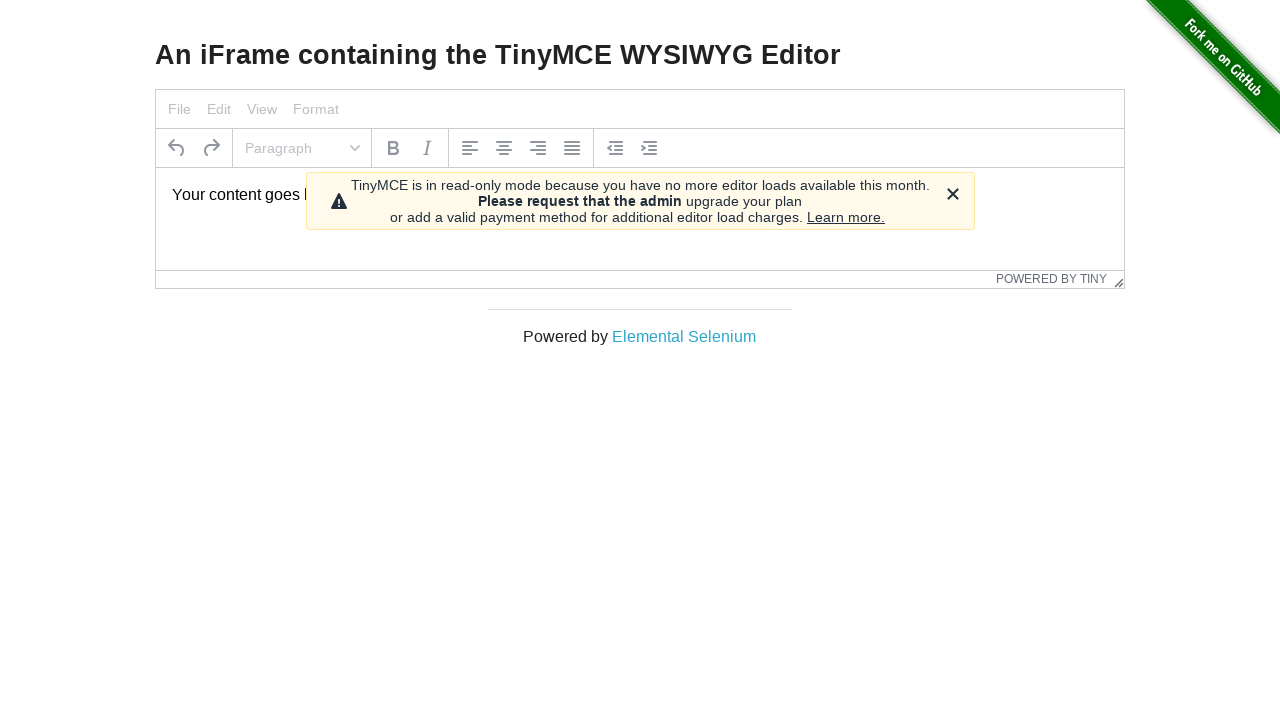

Verified main page content is still accessible after iframe interaction
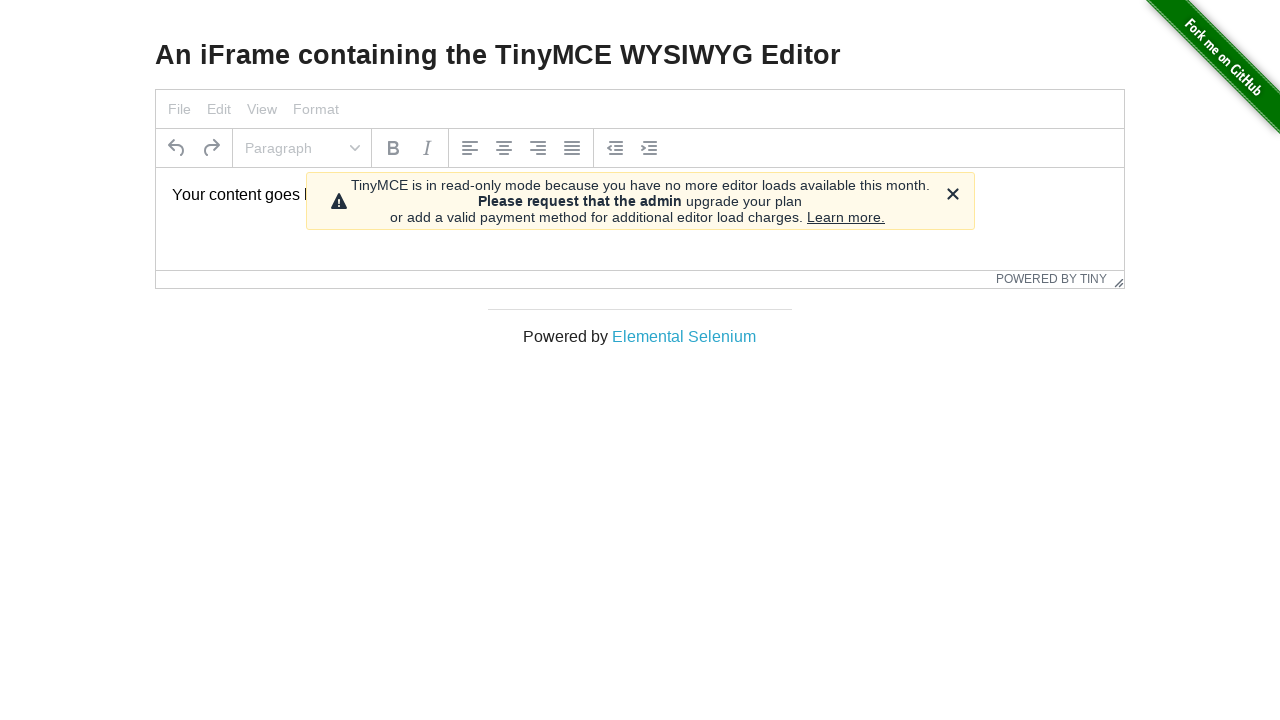

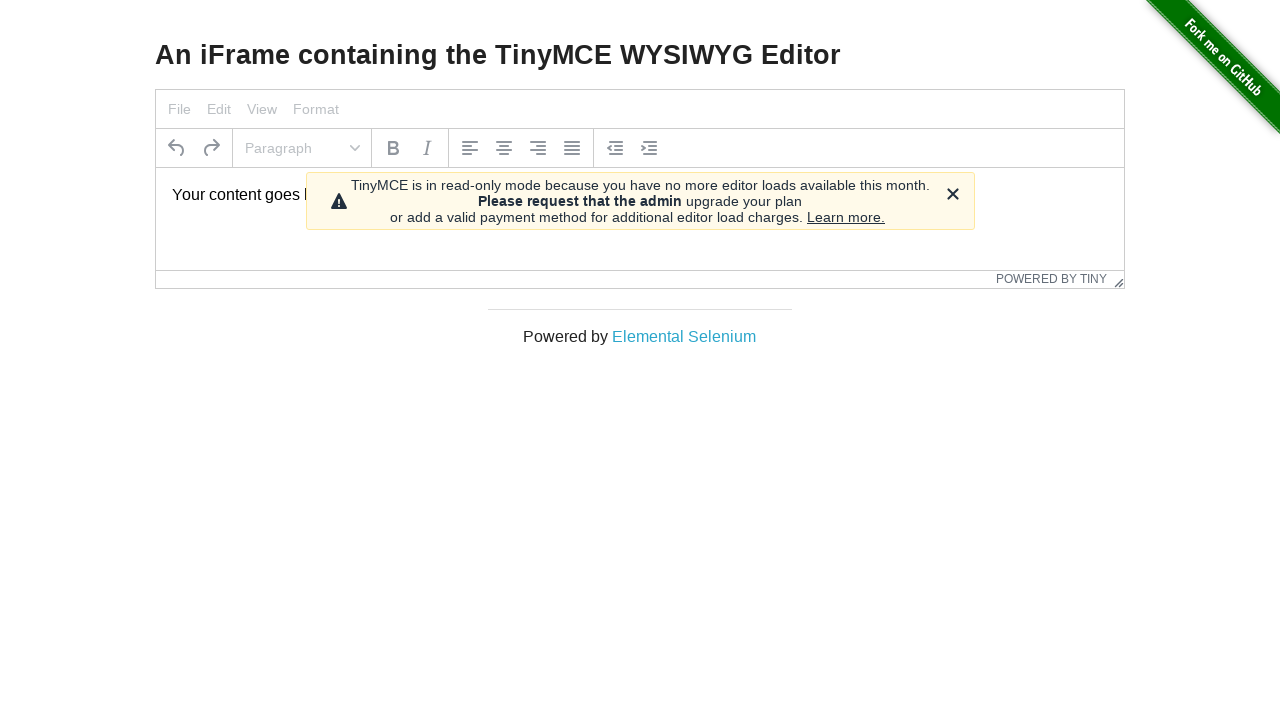